Tests handling of JavaScript alert popup by clicking the example alert button and accepting the dialog

Starting URL: https://www.selenium.dev/documentation/webdriver/interactions/alerts/

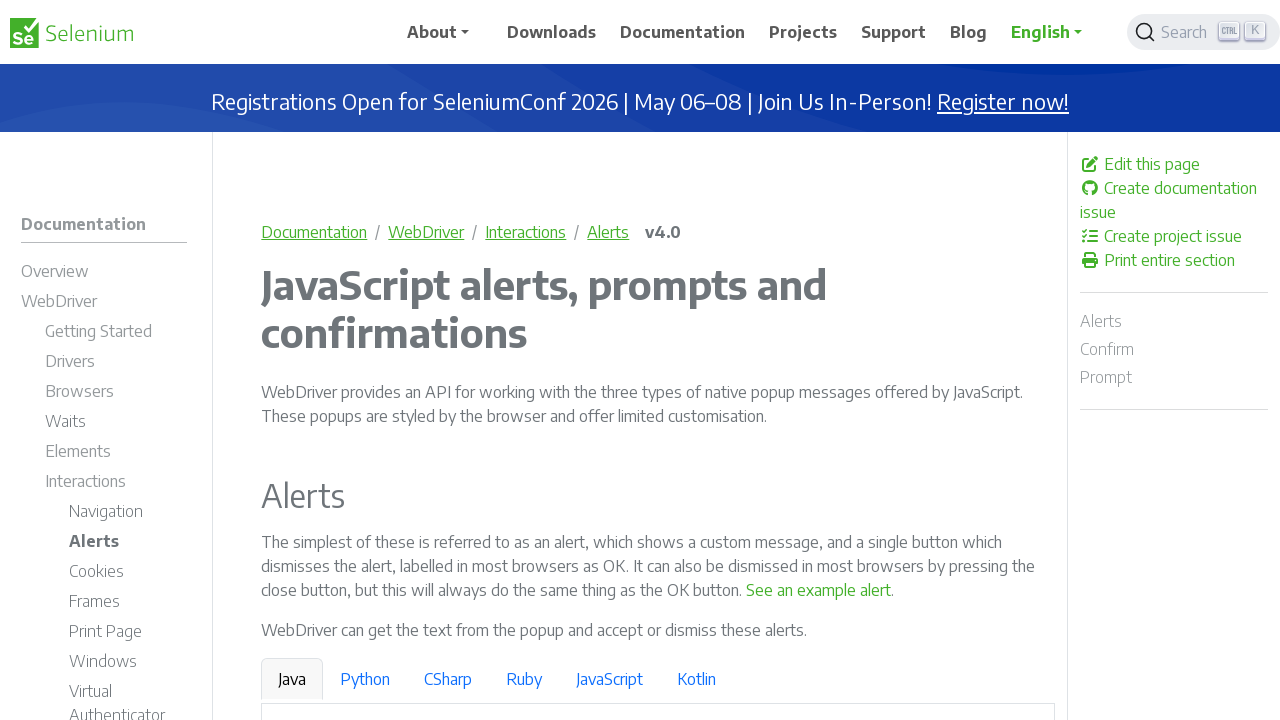

Set up dialog handler to accept alert popups
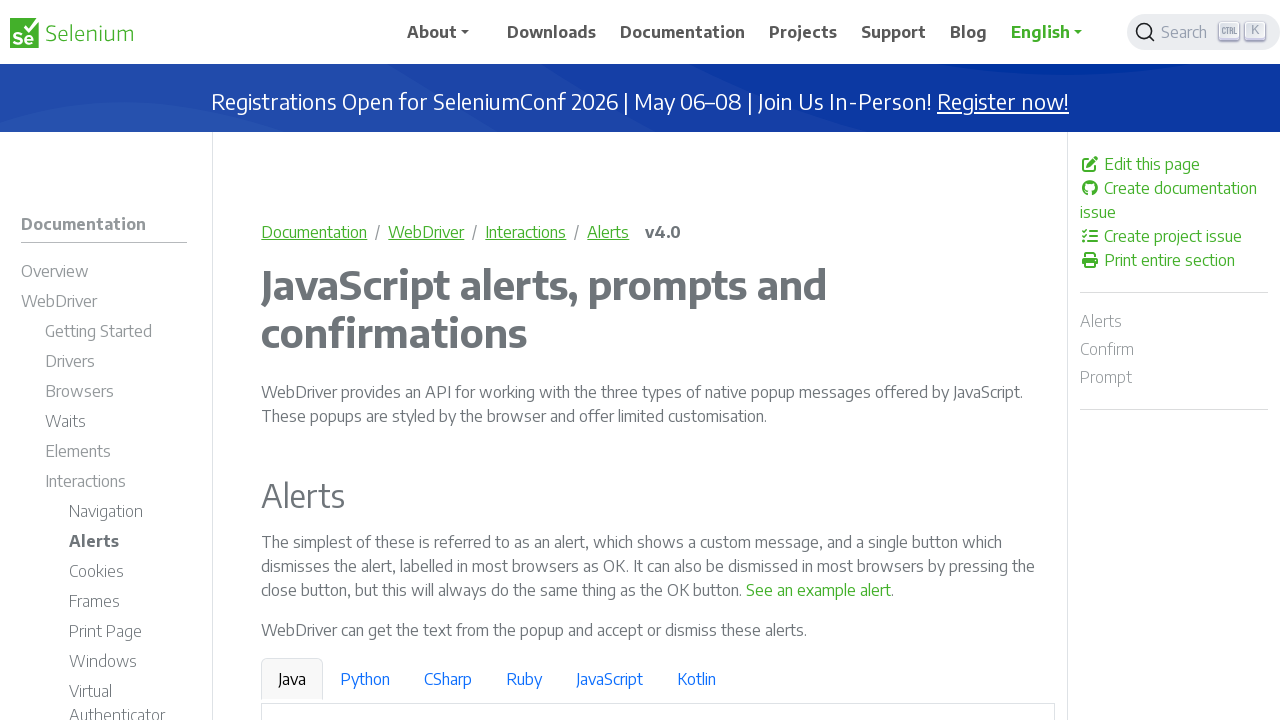

Clicked the alert button to trigger JavaScript alert popup at (819, 590) on internal:text="See an example alert"s
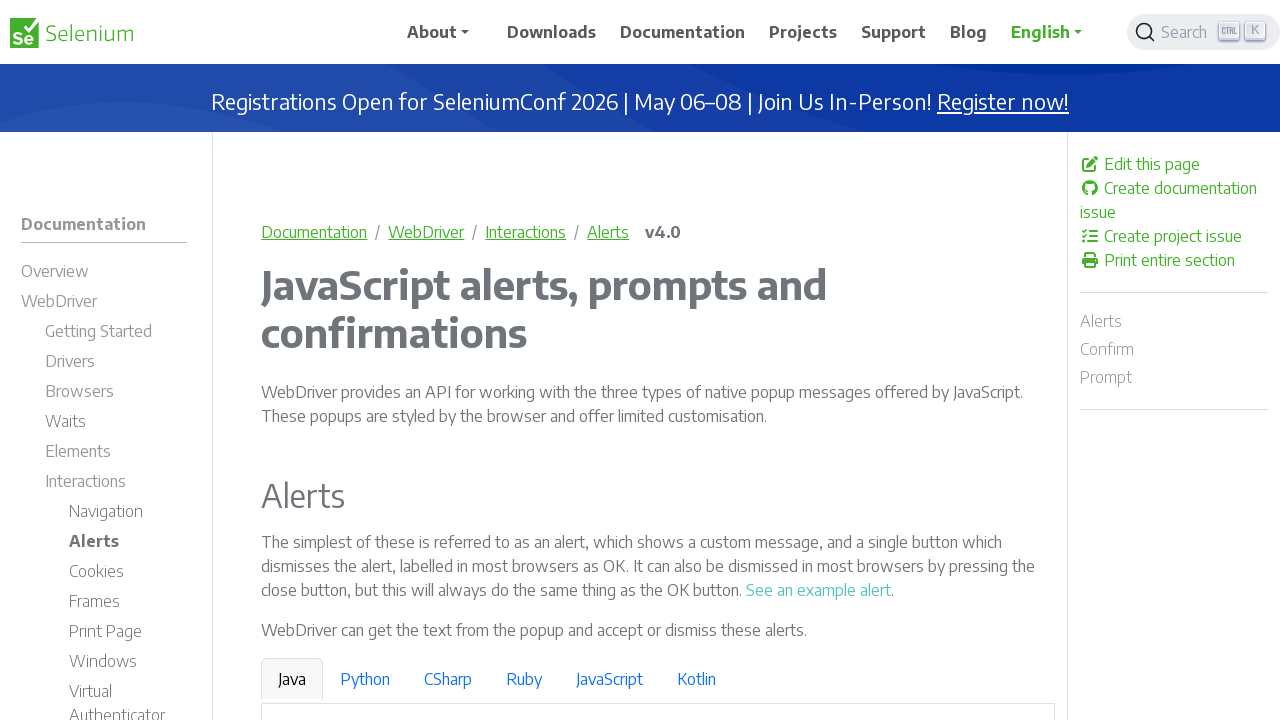

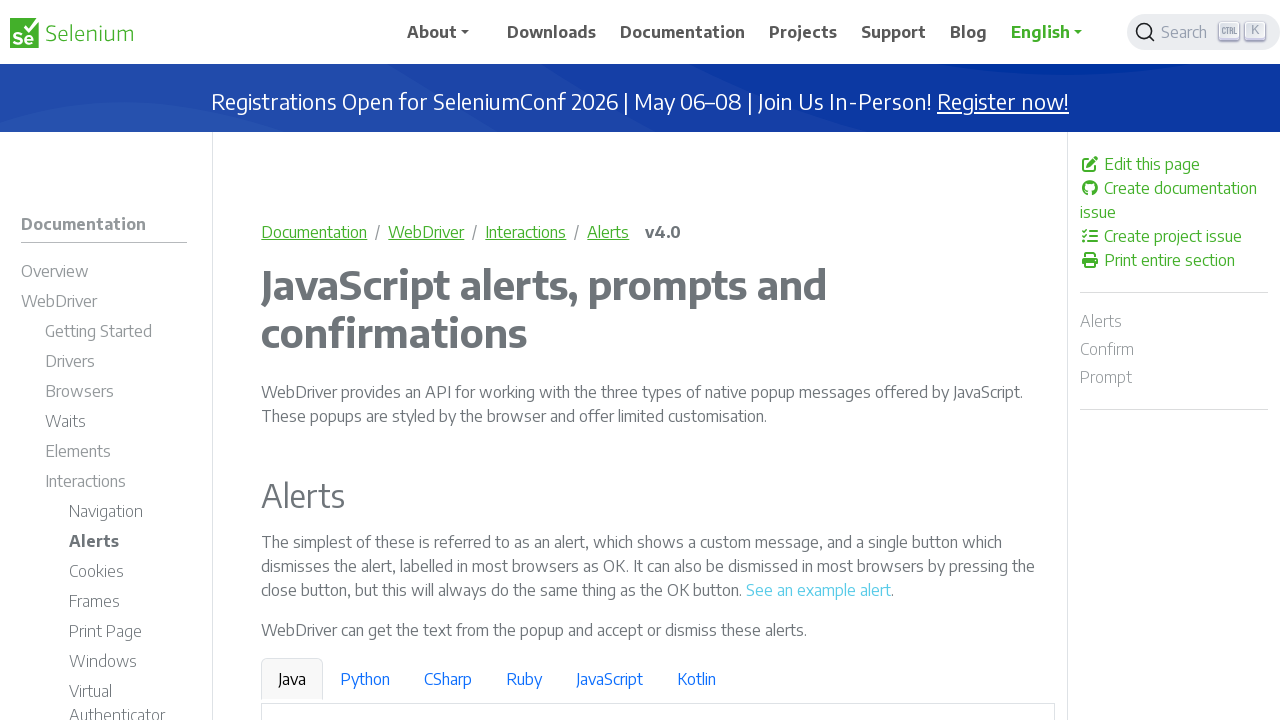